Navigates to the Demoblaze demo e-commerce site and waits for product listings to load, verifying that product elements are present on the page.

Starting URL: https://www.demoblaze.com/

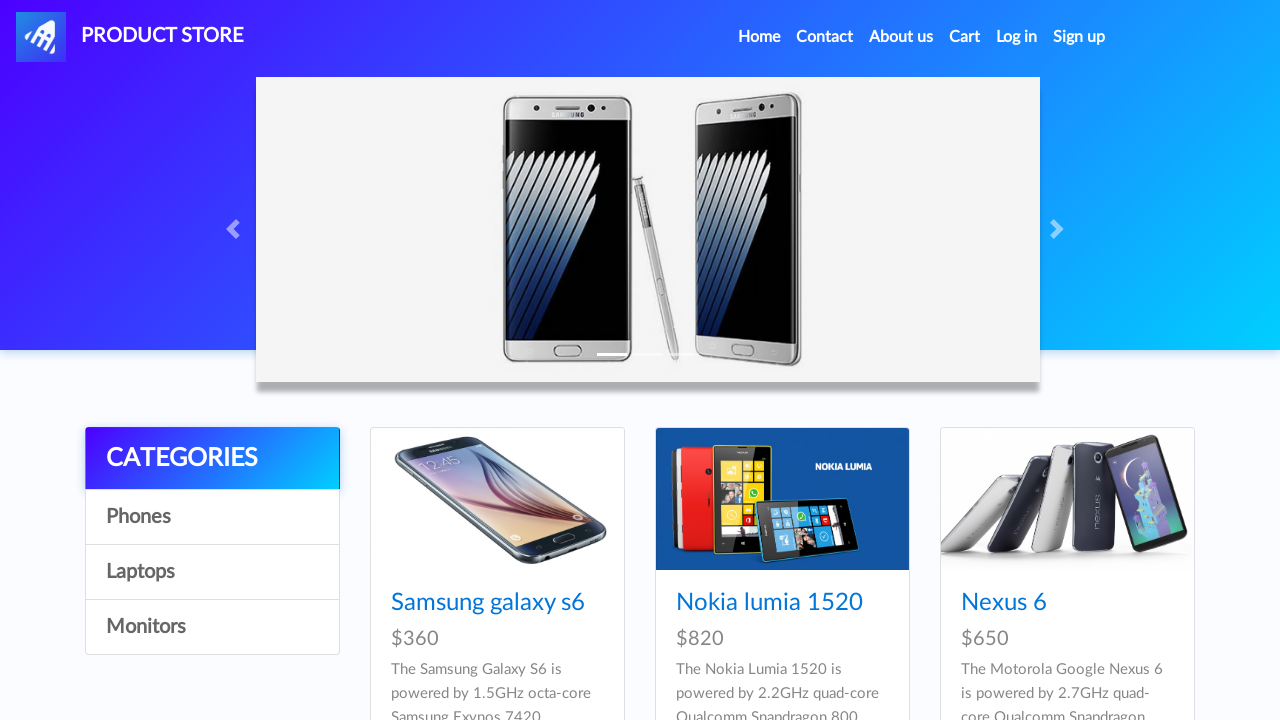

Navigated to Demoblaze e-commerce site
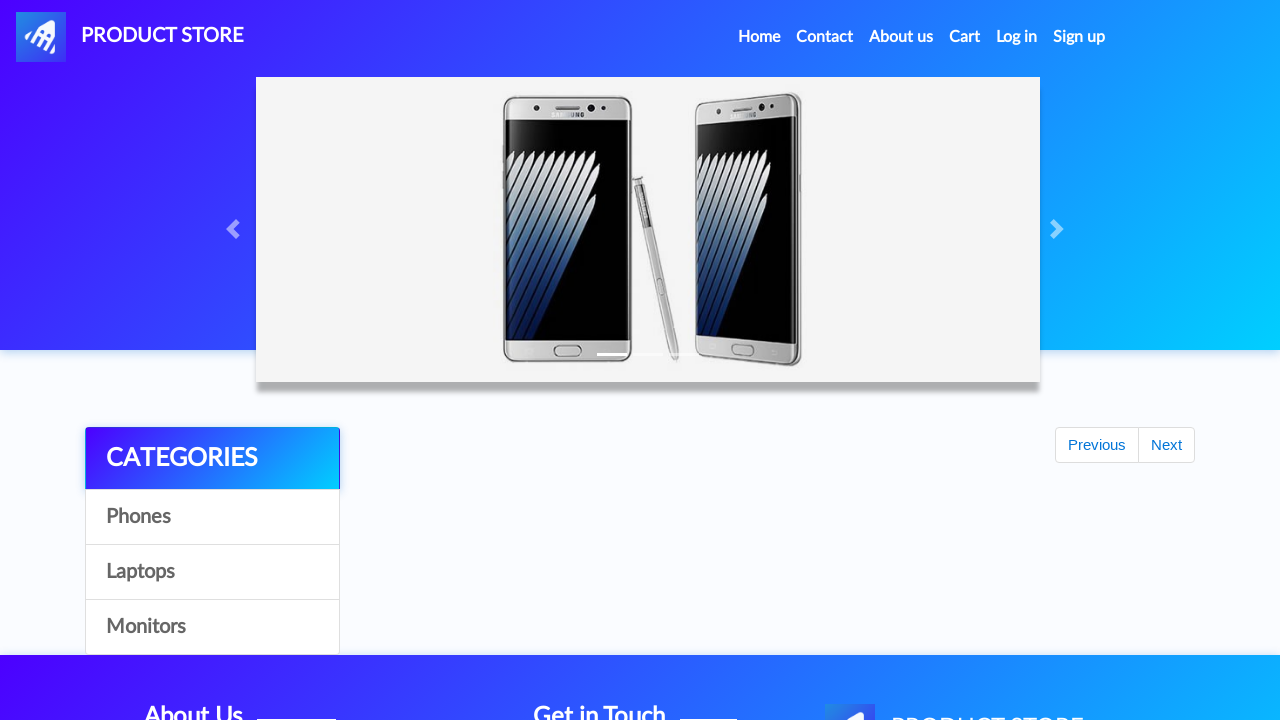

Product listings loaded and product elements are present on the page
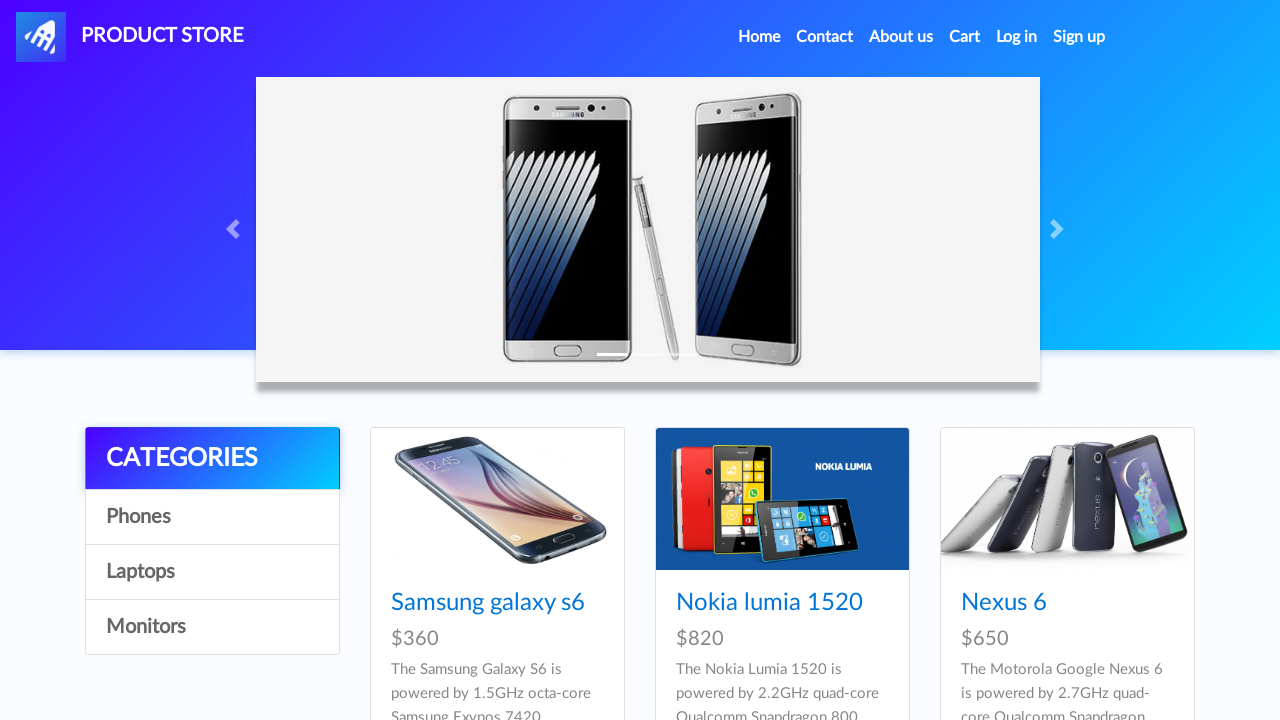

Verified 9 product elements are present on the page
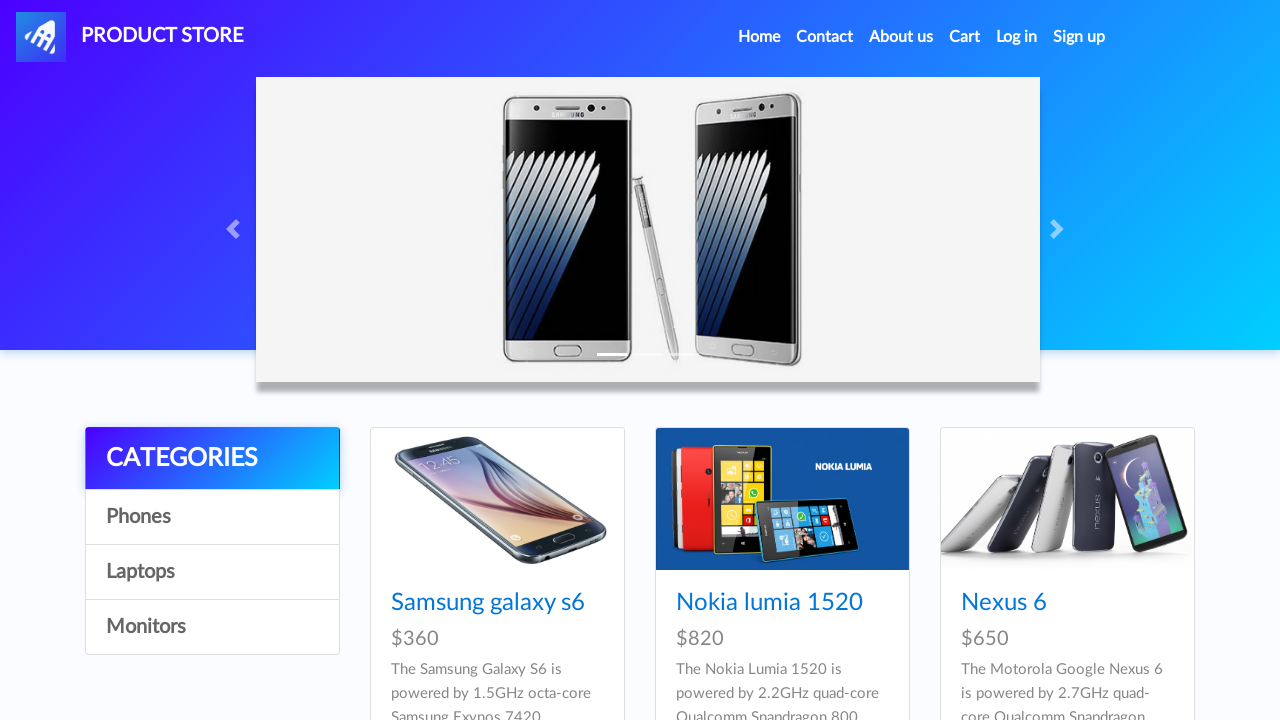

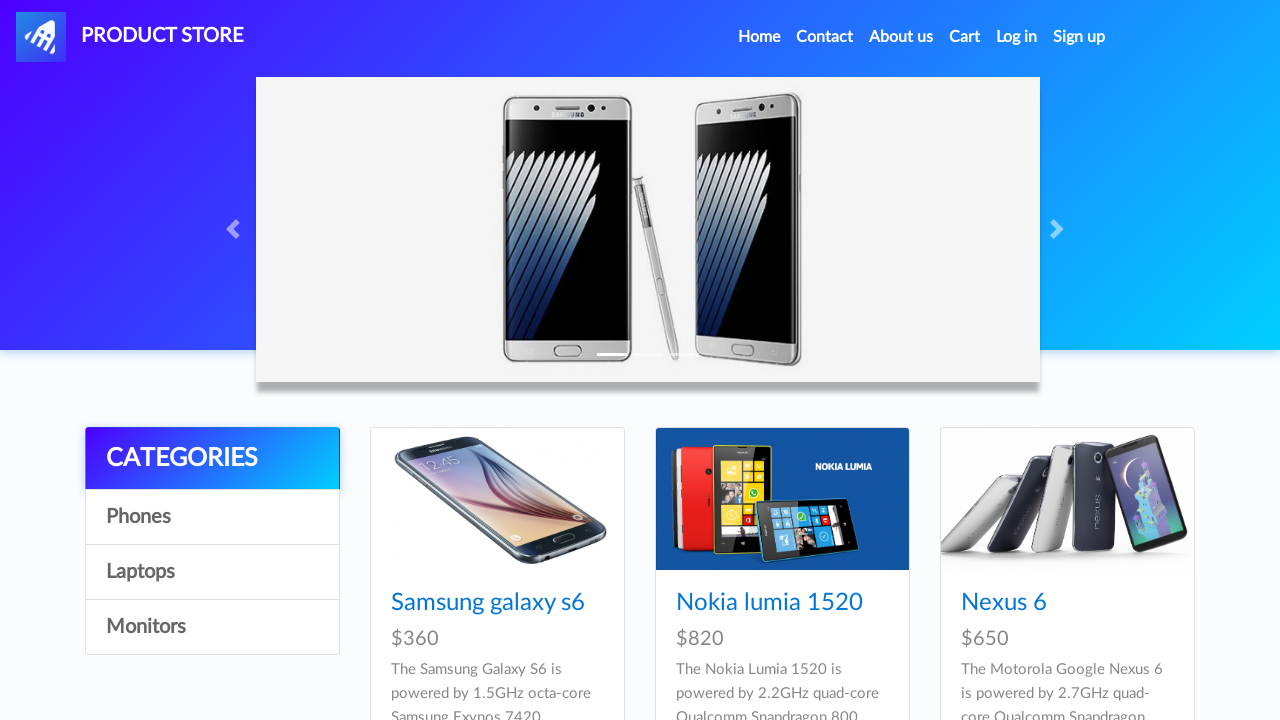